Navigates to the Applitools demo page and clicks the login button to proceed to the app page

Starting URL: https://demo.applitools.com

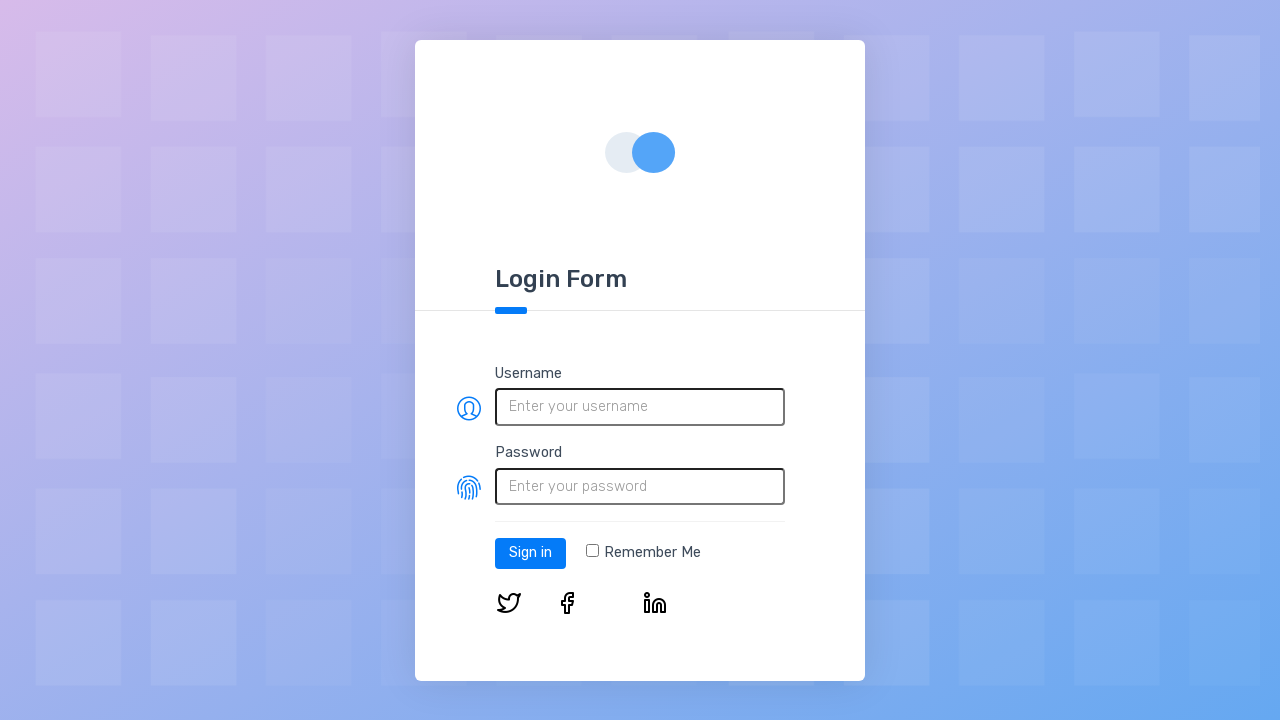

Login button selector loaded on Applitools demo page
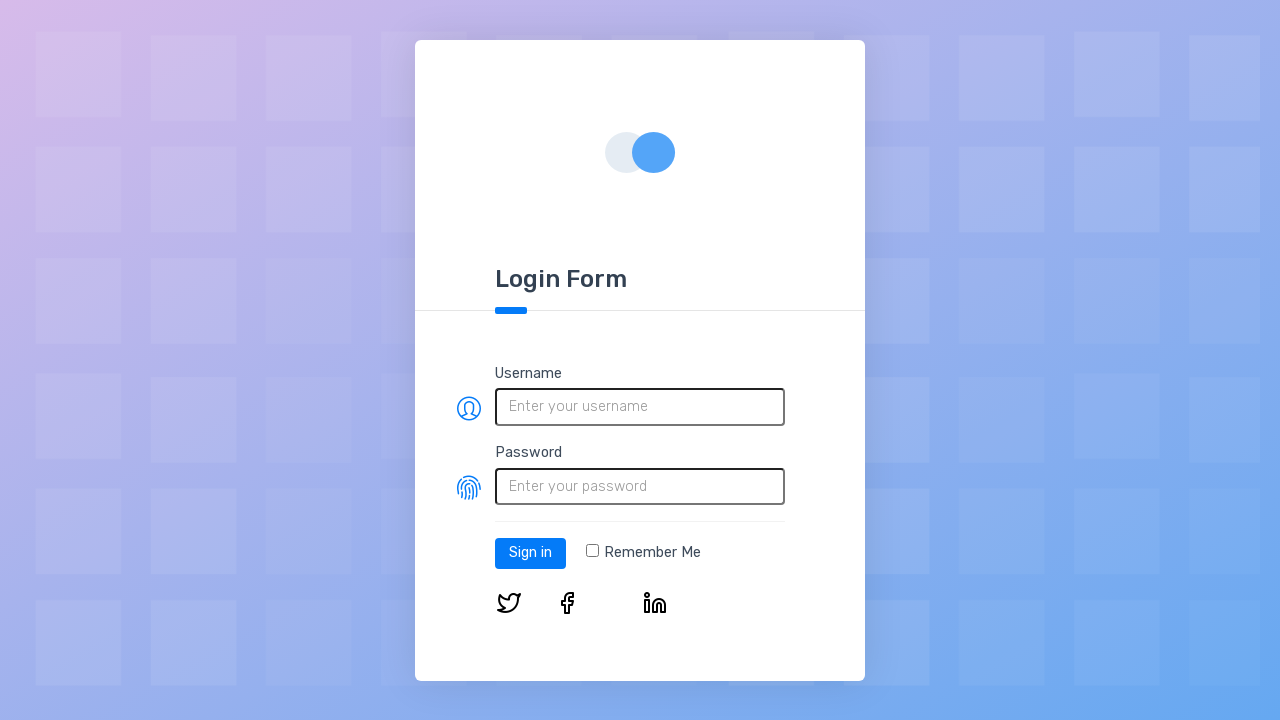

Clicked login button to proceed to app page at (530, 553) on #log-in
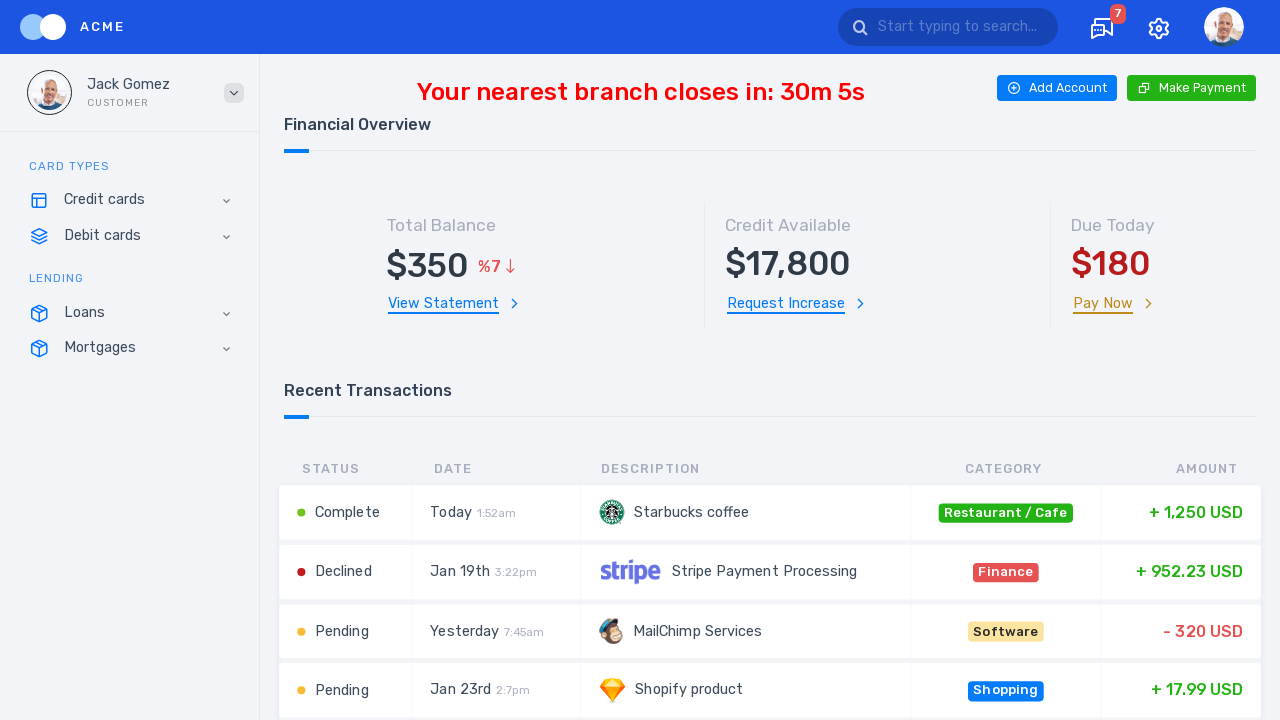

App page loaded after login
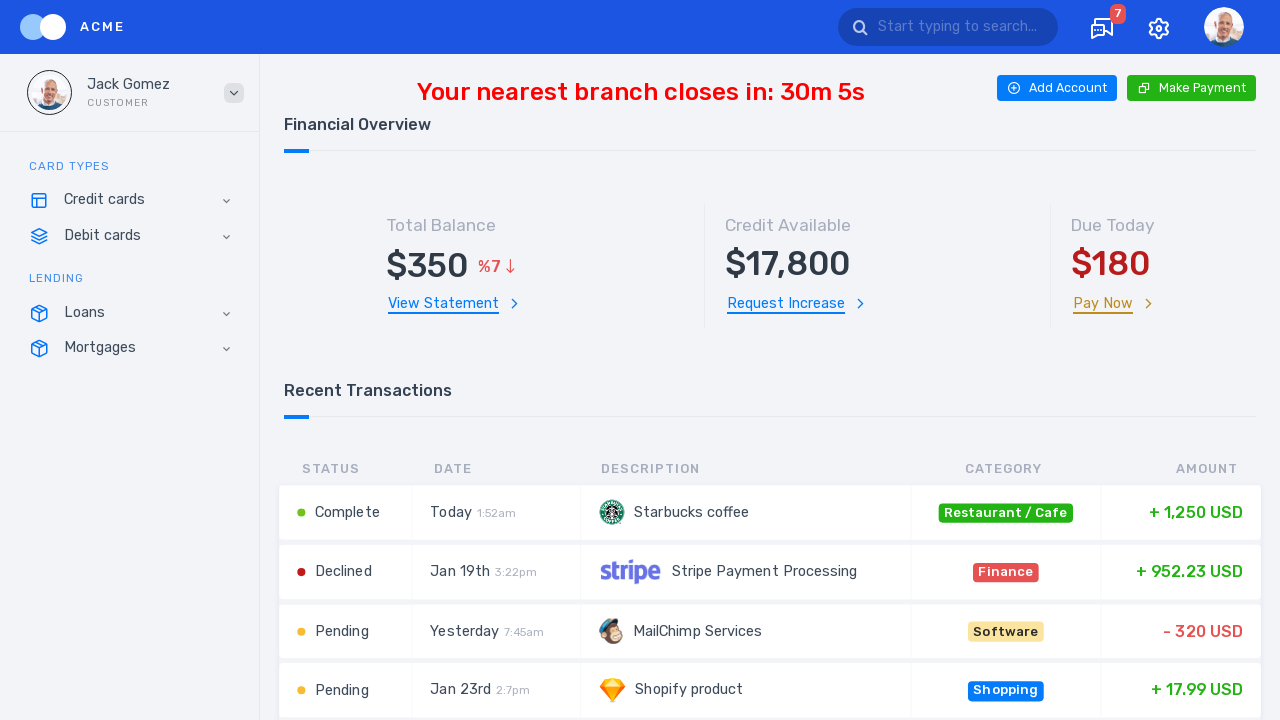

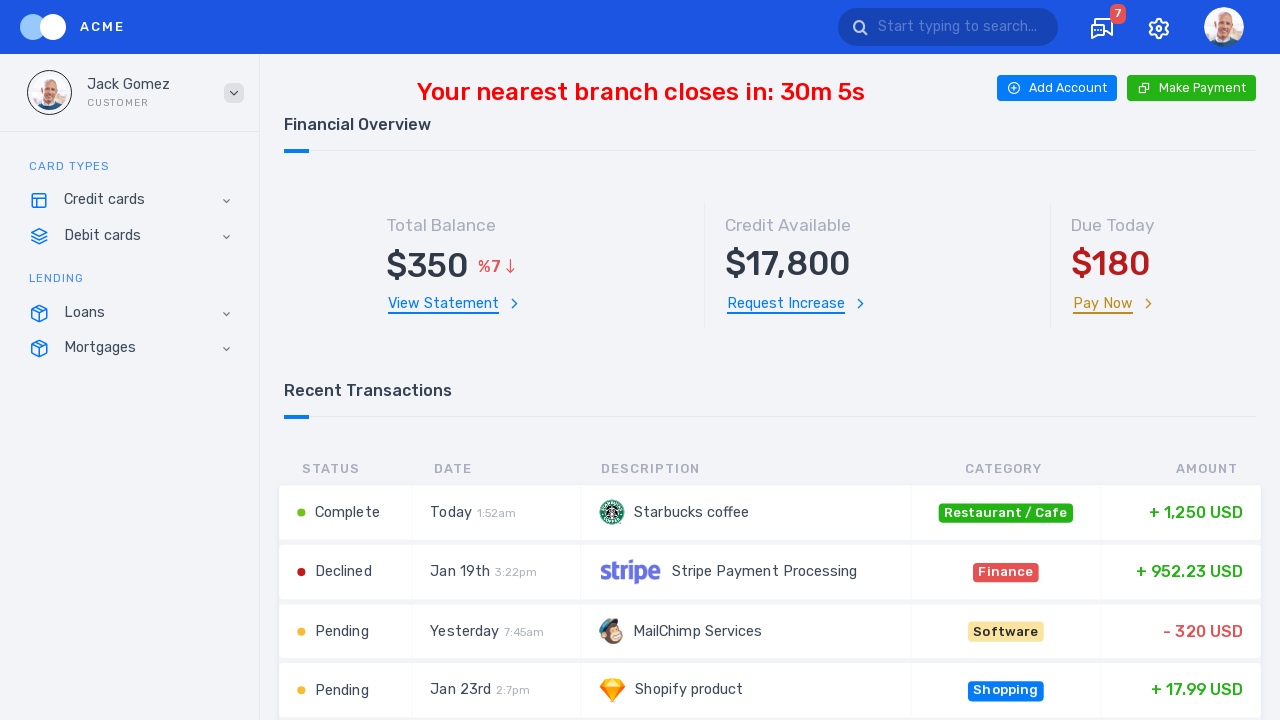